Tests dynamic content loading where the element is already on the page but hidden, clicking start and waiting for the hidden finish text to become visible.

Starting URL: http://the-internet.herokuapp.com/dynamic_loading/1

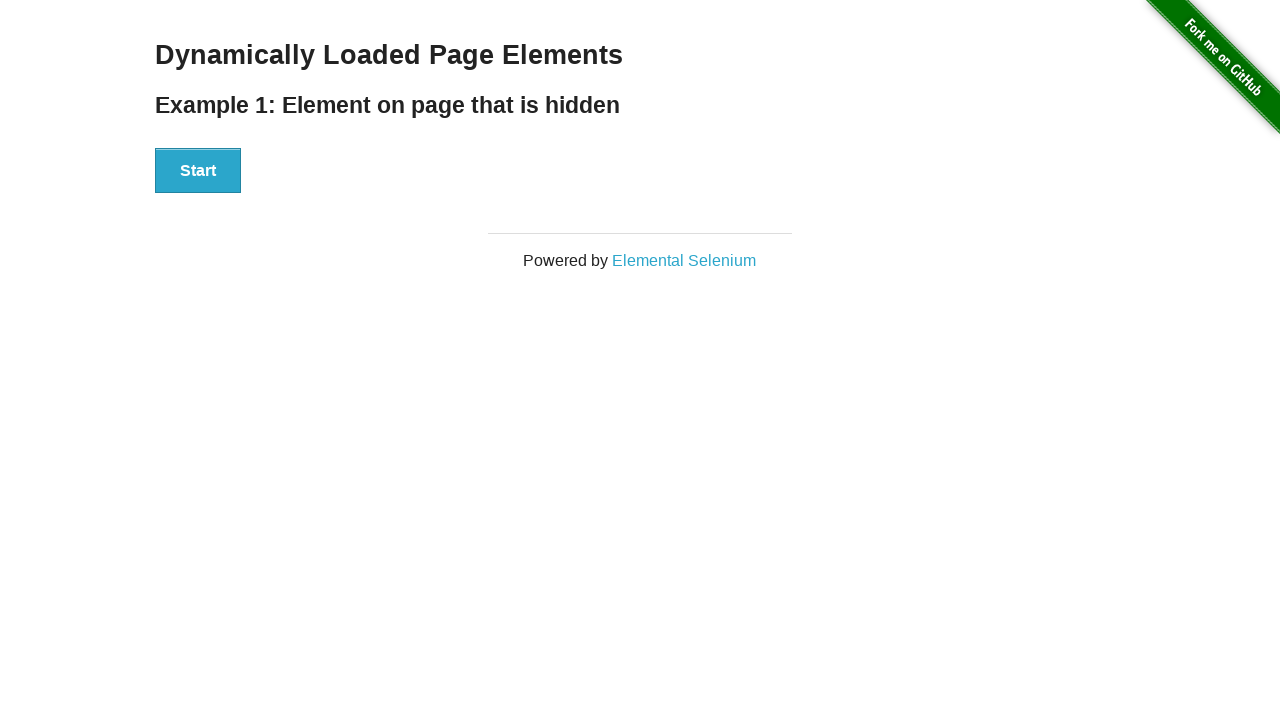

Clicked start button to begin dynamic loading at (198, 171) on #start button
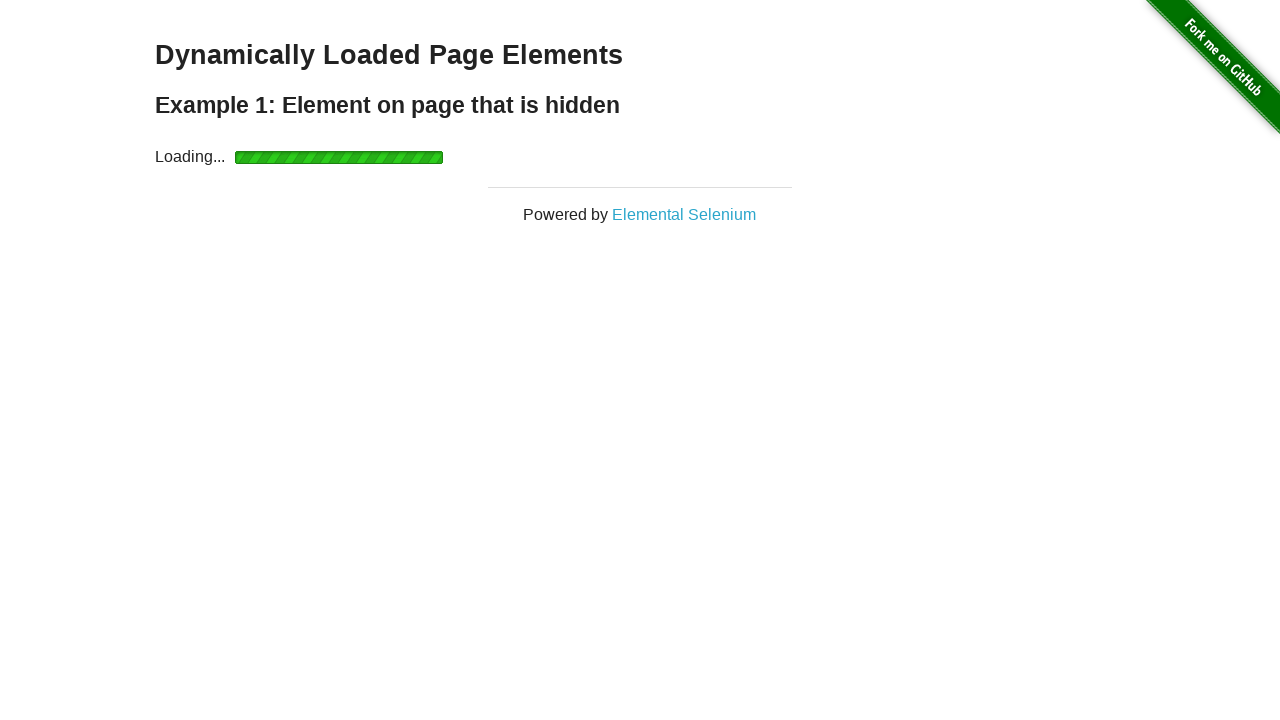

Waited for finish element to become visible
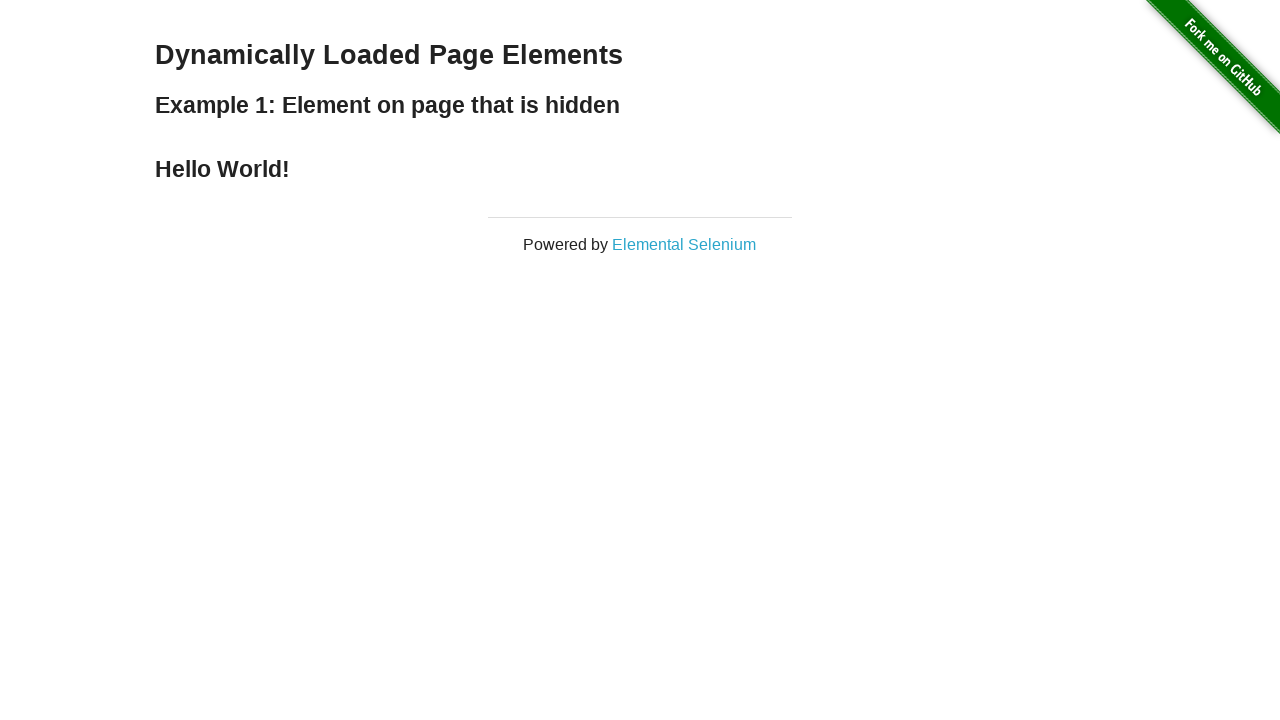

Verified that finish element is visible
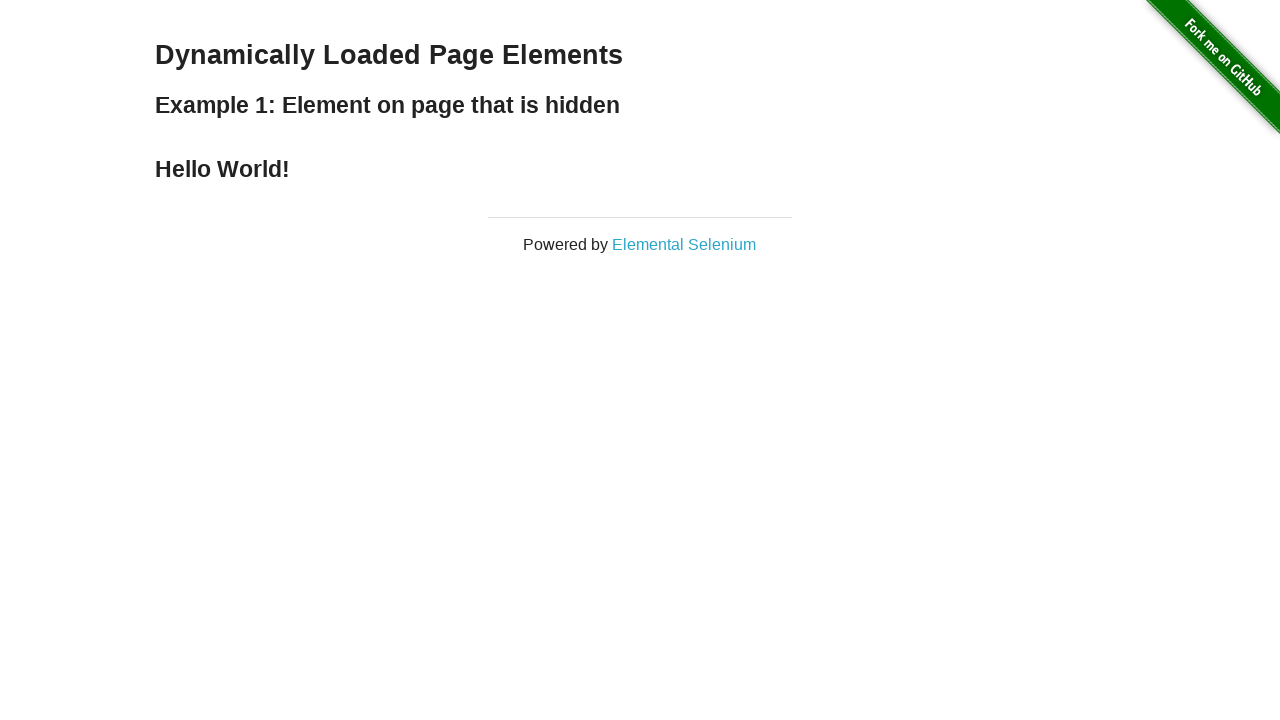

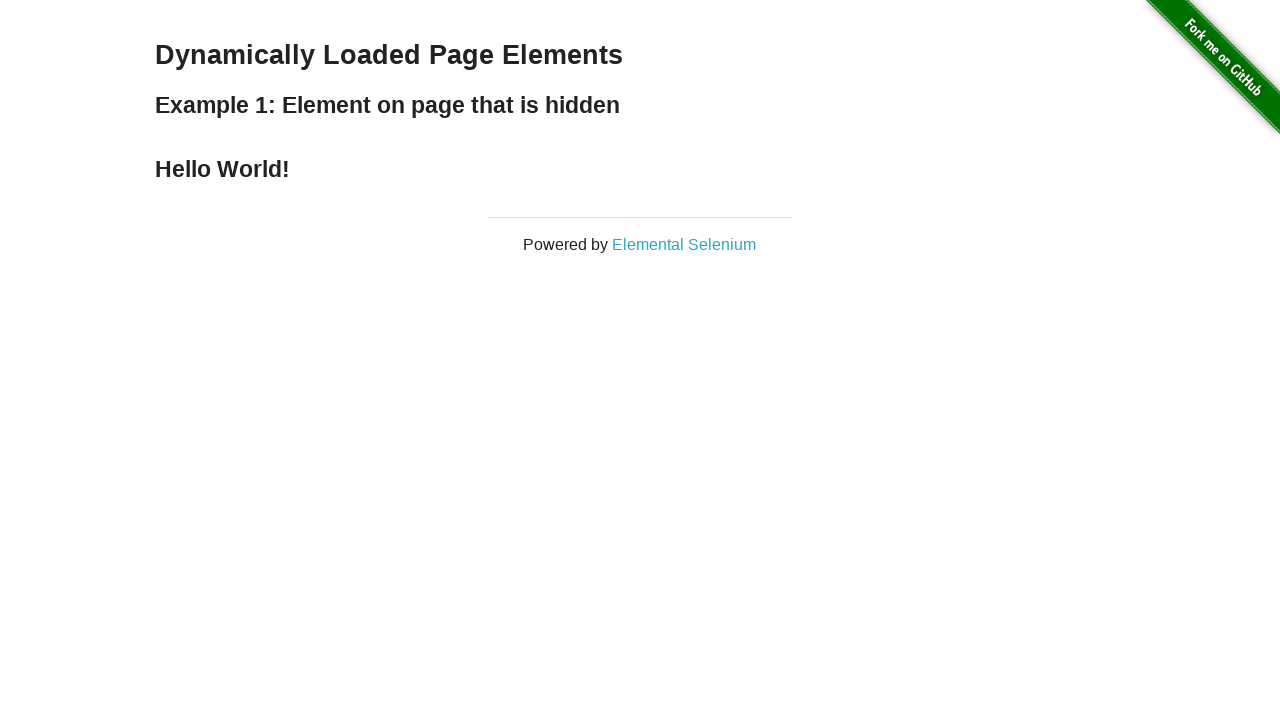